Navigates to motorcycle helmets page and clicks on a specific AGV K1 S Solid Helmet product

Starting URL: https://fortnine.ca/en/motorcycle-helmets

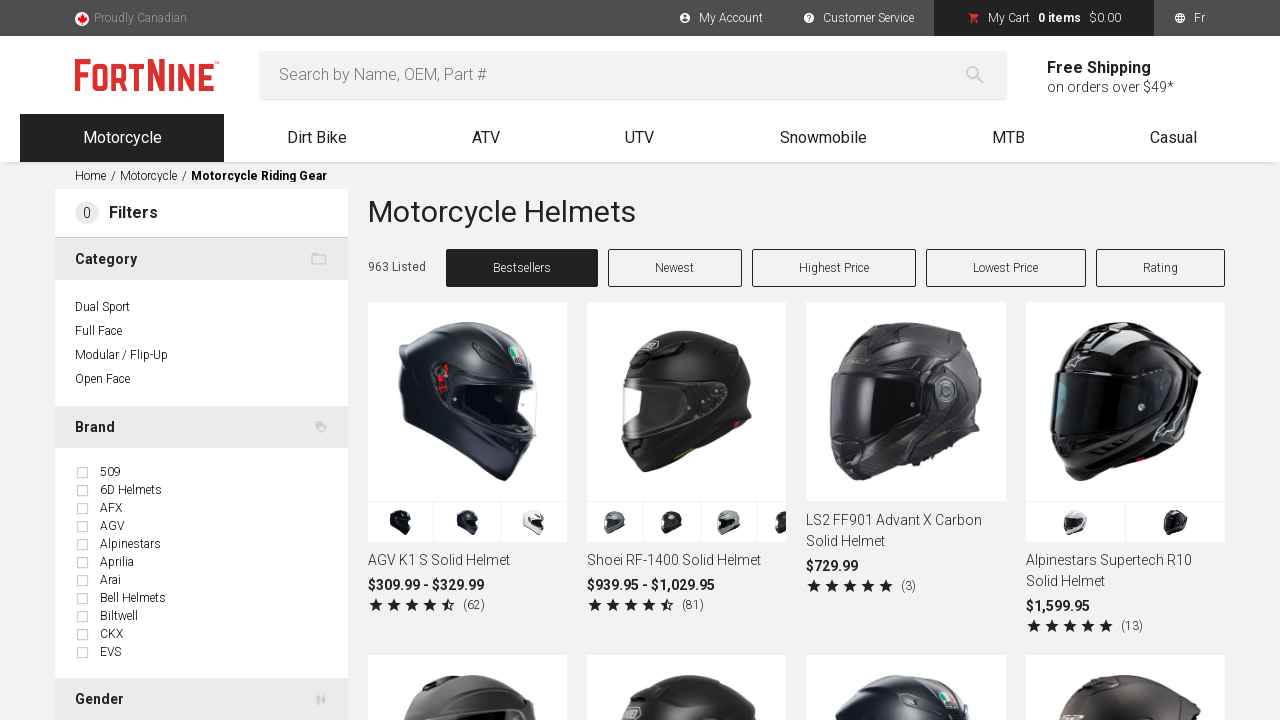

Page body loaded successfully
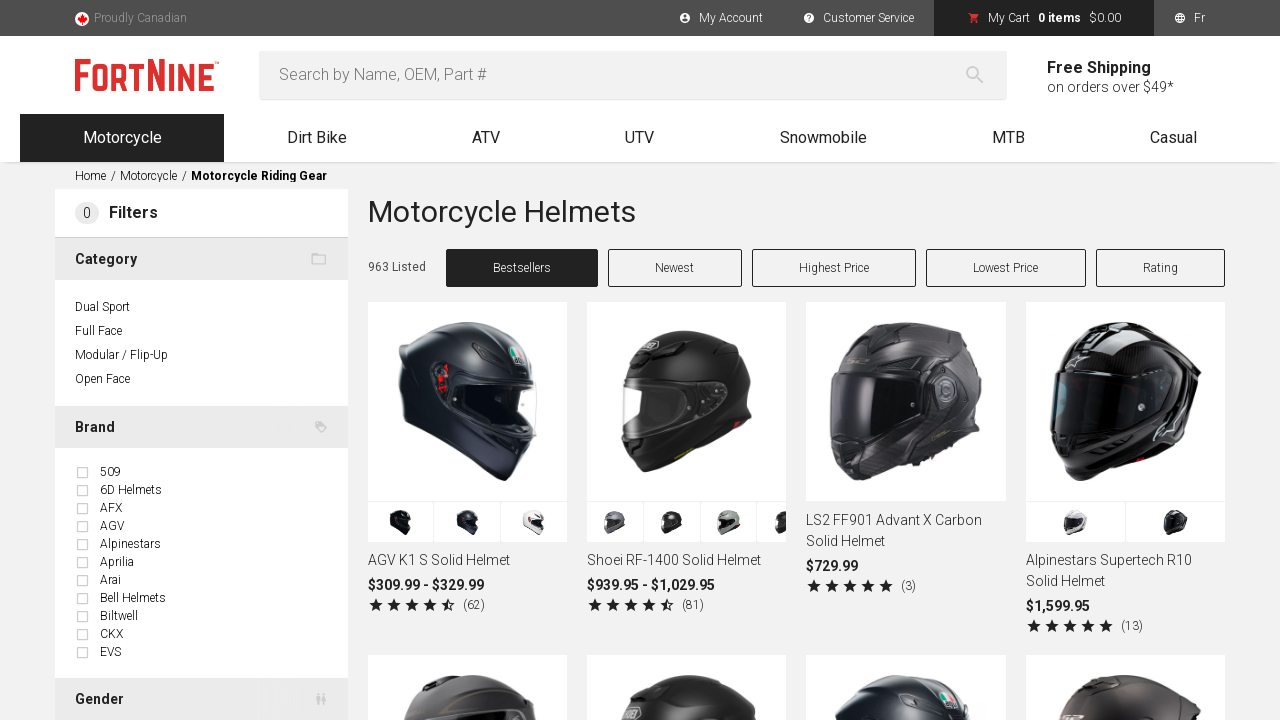

Located AGV K1 S Solid Helmet product link
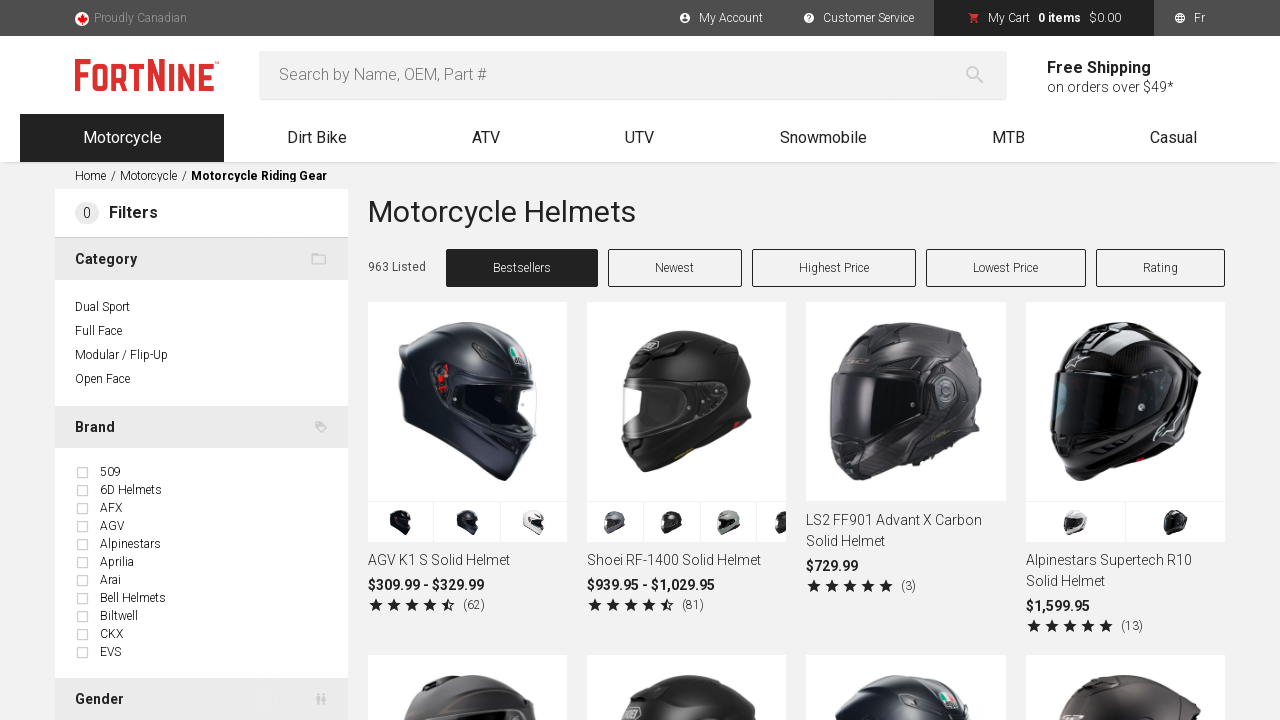

Clicked on AGV K1 S Solid Helmet product link at (467, 468) on internal:role=link[name="AGV K1 S Solid Helmet $309.99"i]
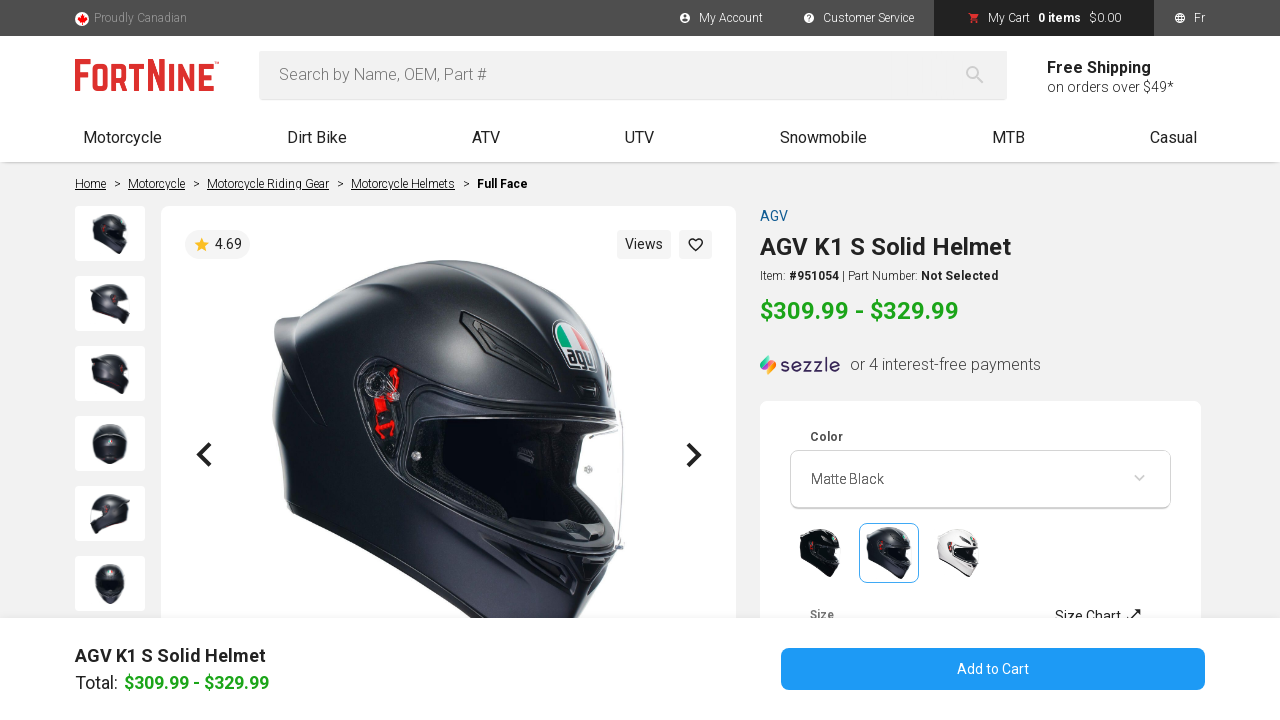

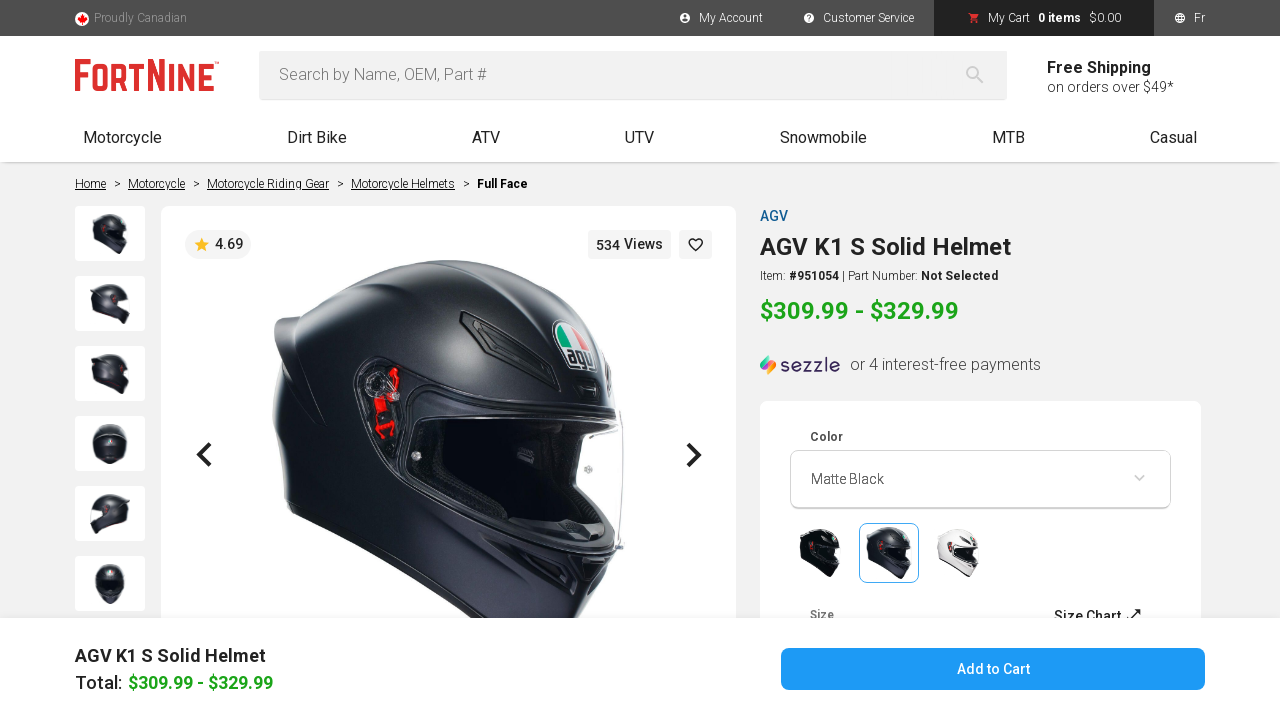